Tests the Ajio shopping website by searching for bags, filtering by Men category and Men - Fashion Bags subcategory, and verifying that products are displayed

Starting URL: https://www.ajio.com/

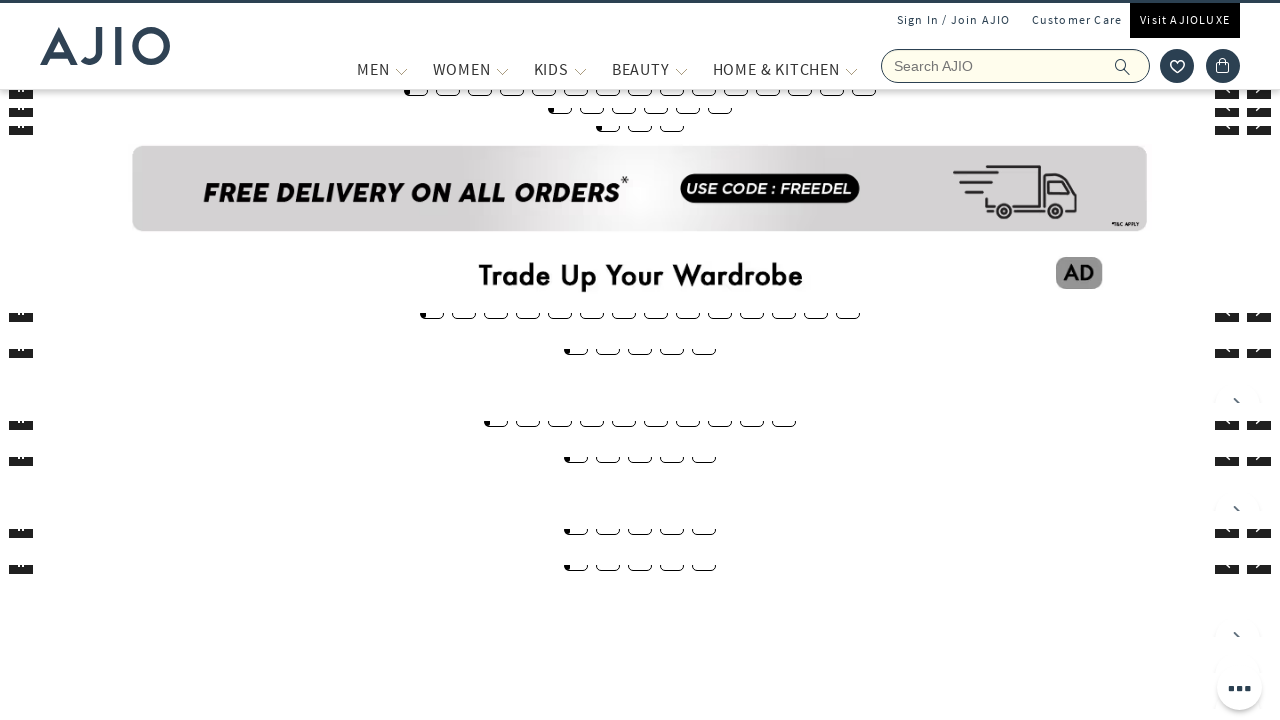

Filled search field with 'bags' on input[name='searchVal']
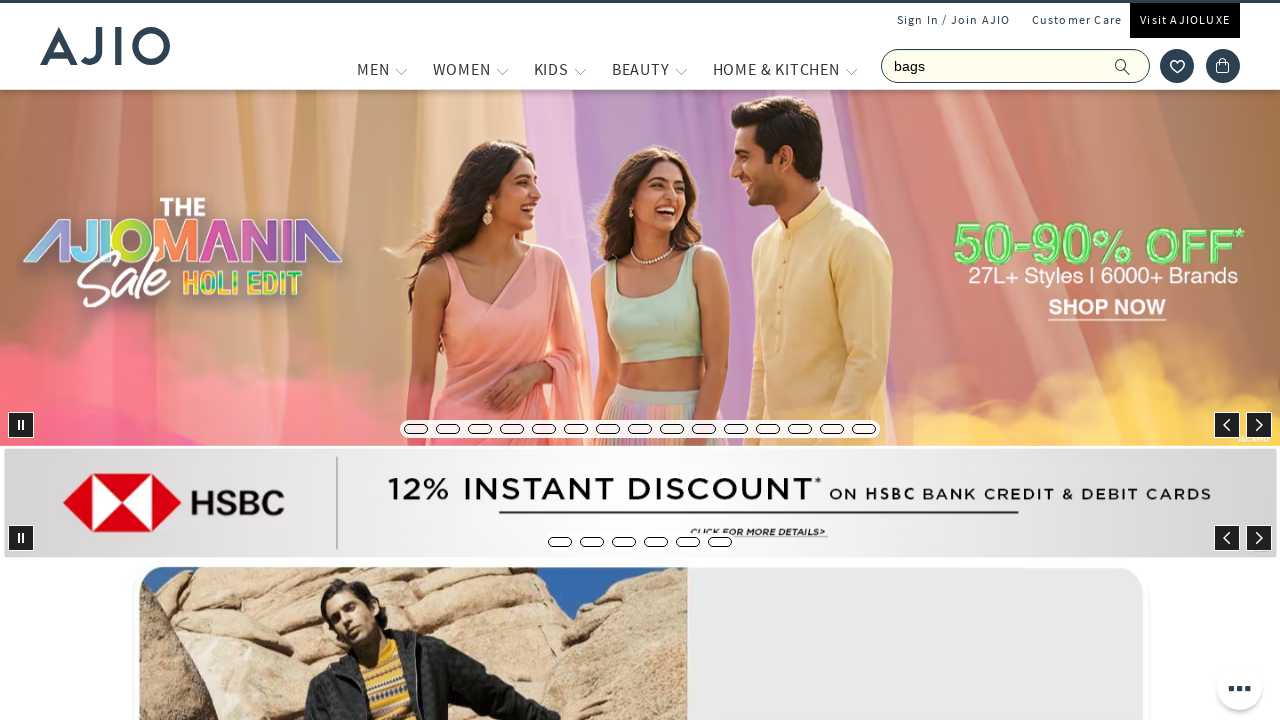

Pressed Enter to search for bags on input[name='searchVal']
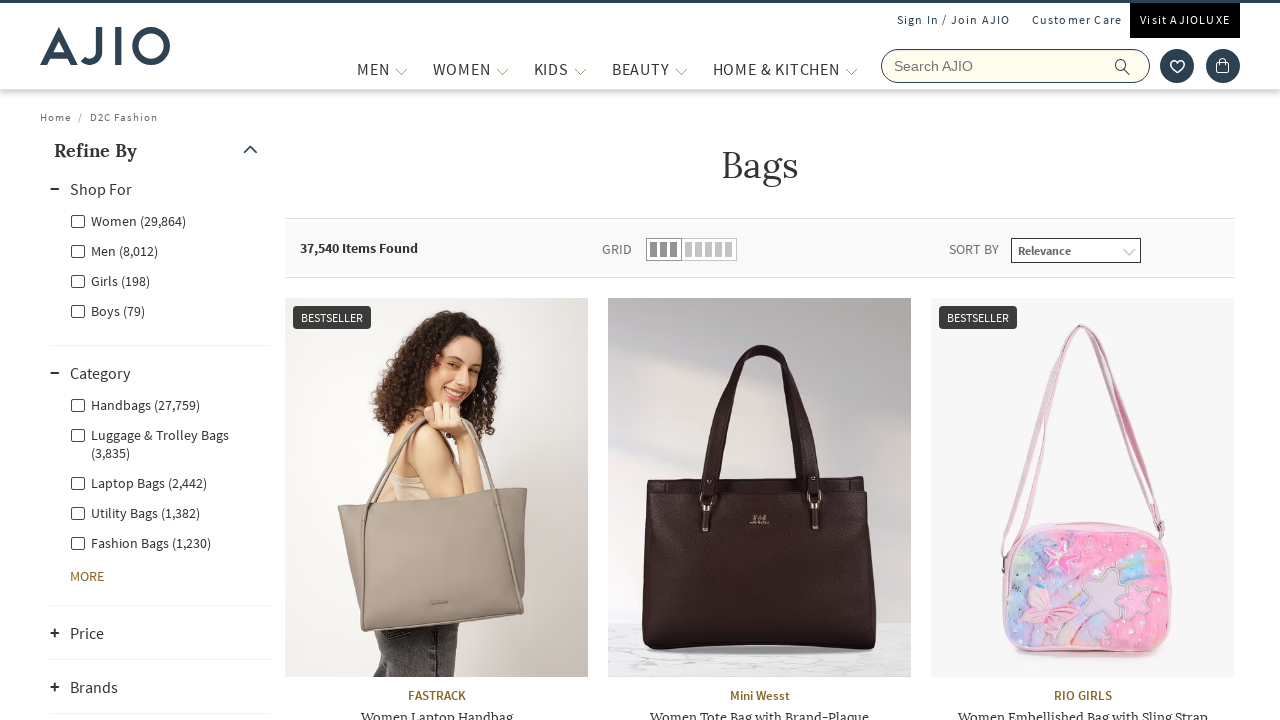

Search results loaded with Men filter option visible
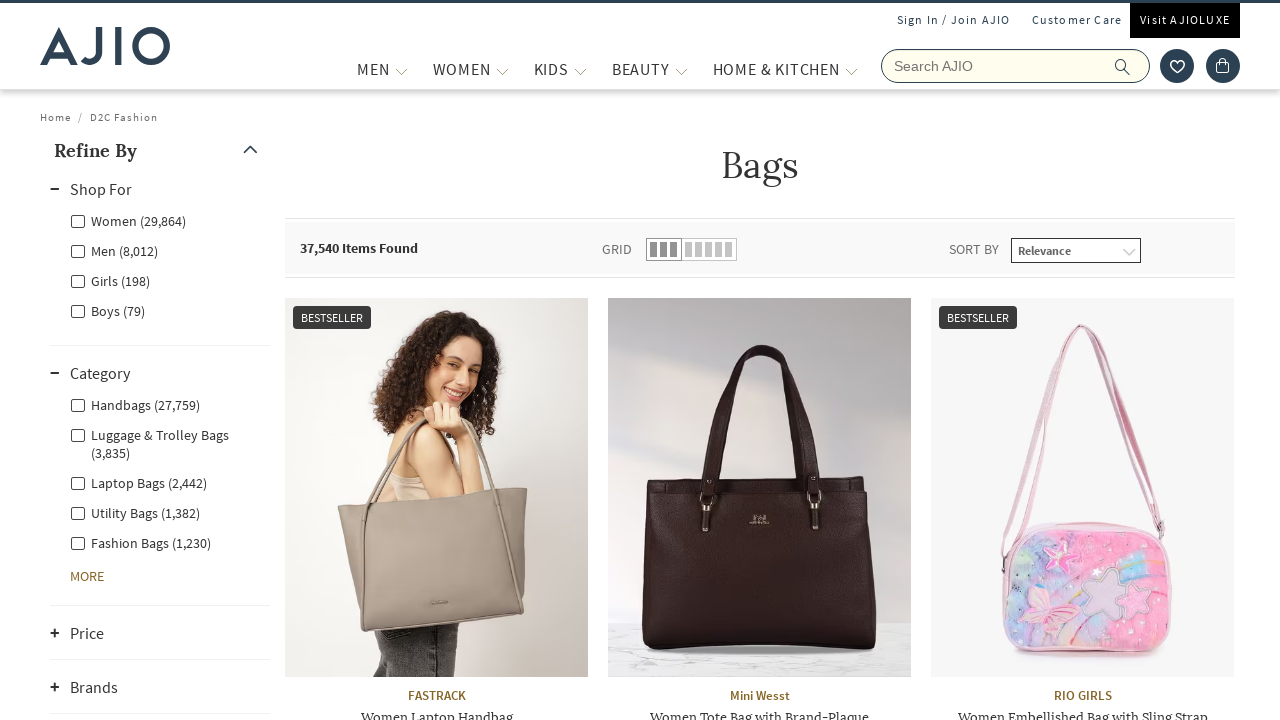

Clicked on Men category filter at (114, 250) on xpath=//label[@for='Men']
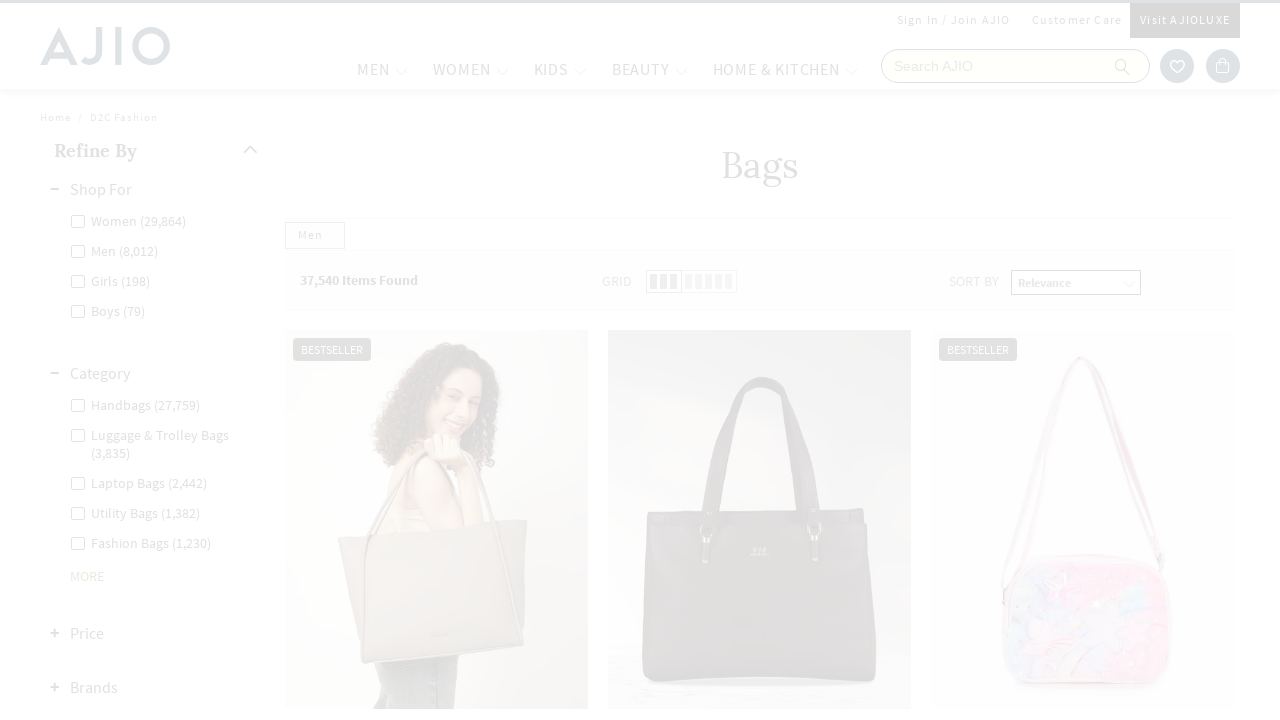

Waited 3 seconds for Men filter to apply
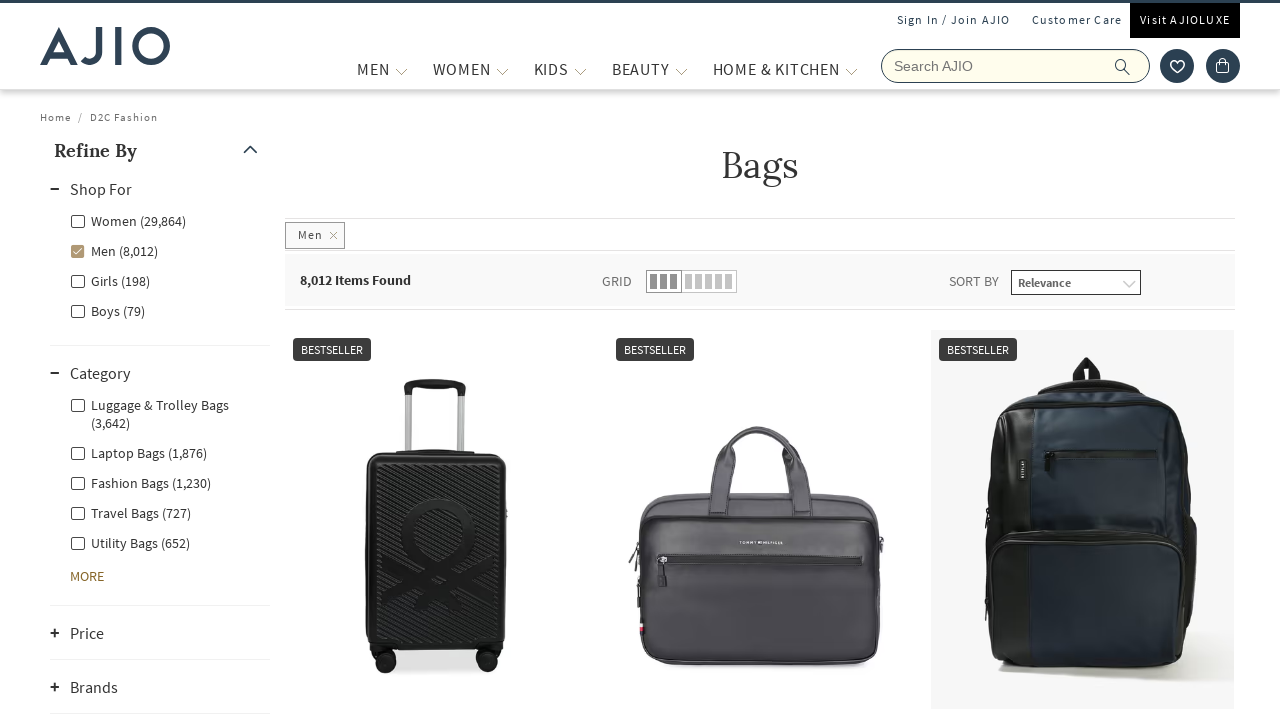

Clicked on Men - Fashion Bags subcategory filter at (140, 482) on xpath=//label[@for='Men - Fashion Bags']
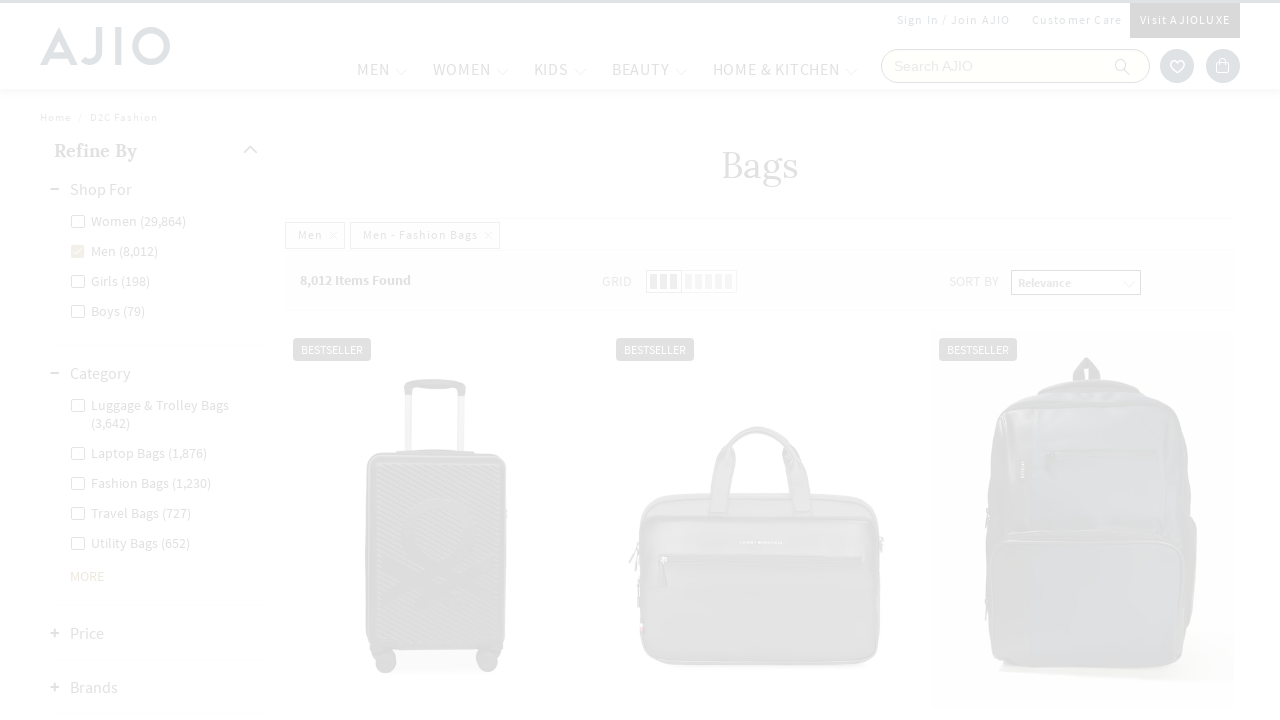

Filtered results loaded with product count indicator visible
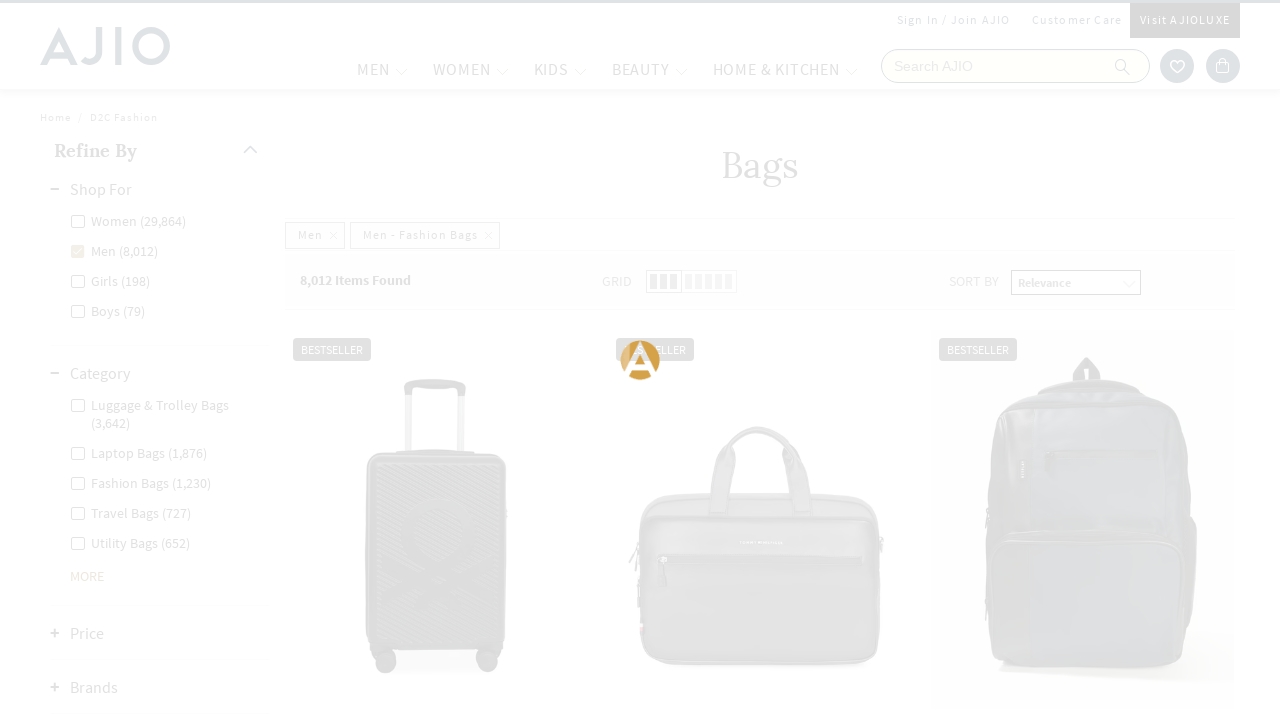

Verified that product brands are displayed on the page
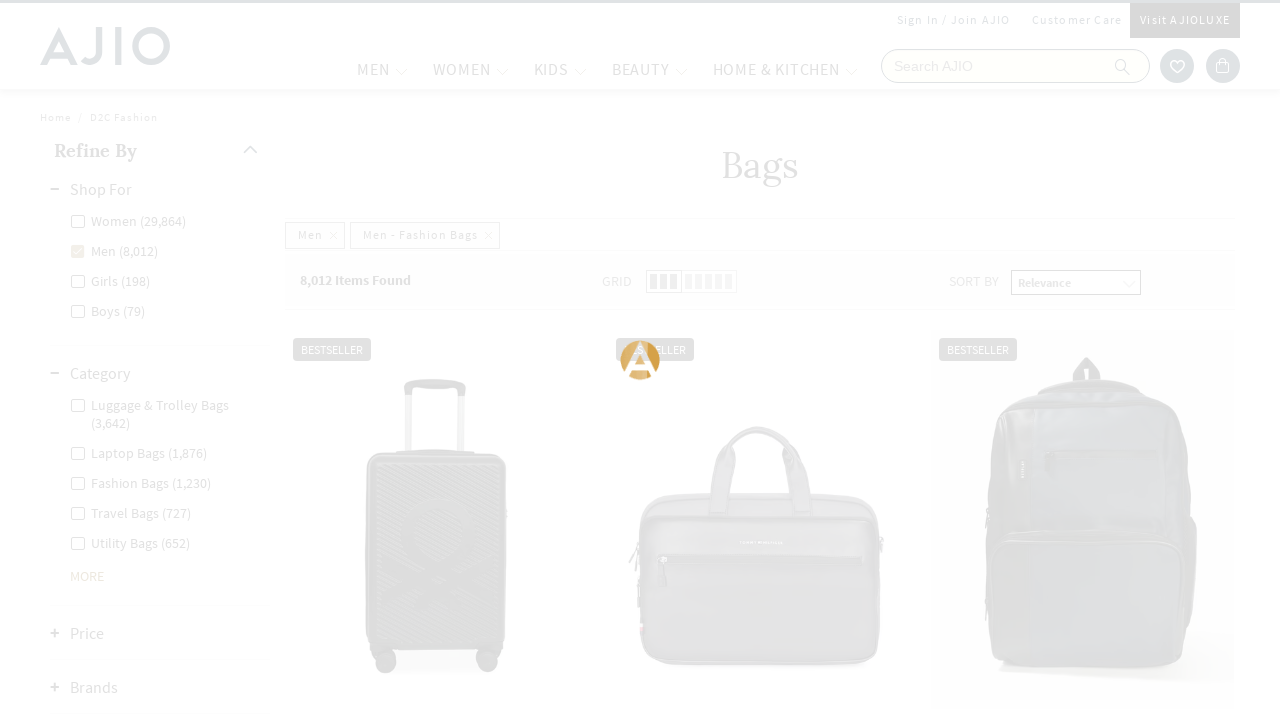

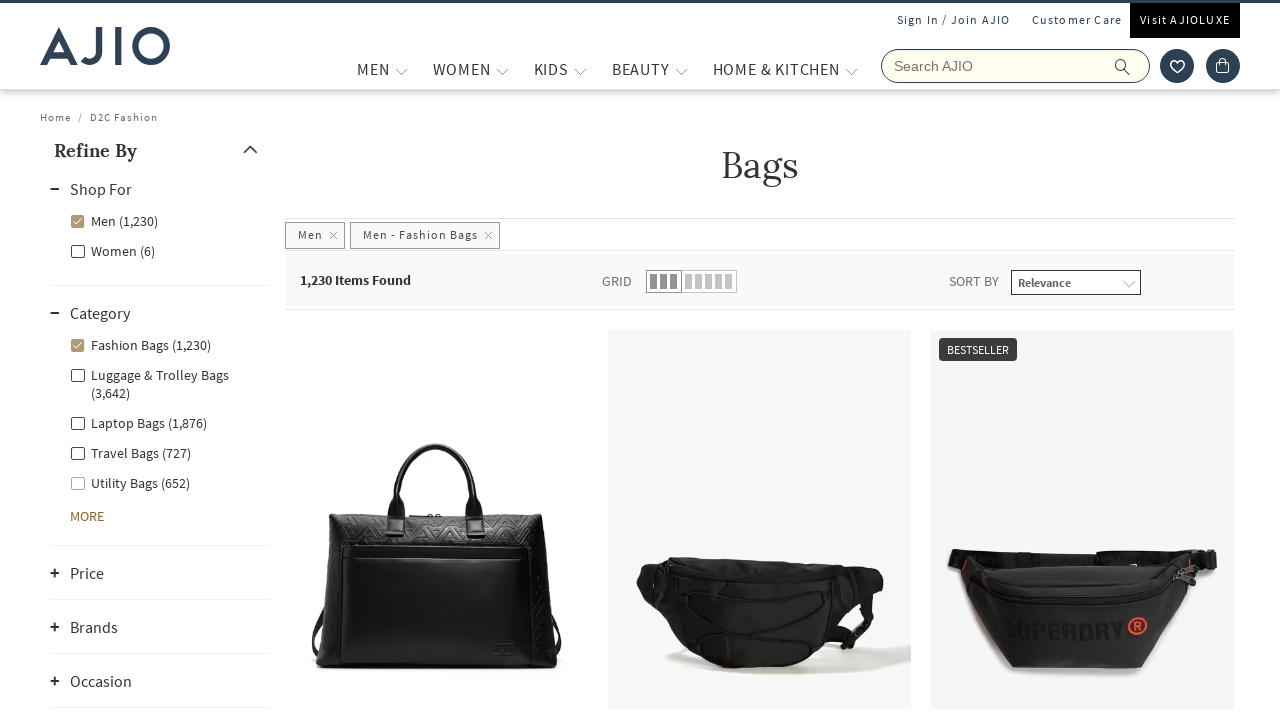